Tests a registration form by filling in required fields (first name, last name, email, phone, address) and submitting the form, then verifies successful registration message is displayed.

Starting URL: http://suninjuly.github.io/registration1.html

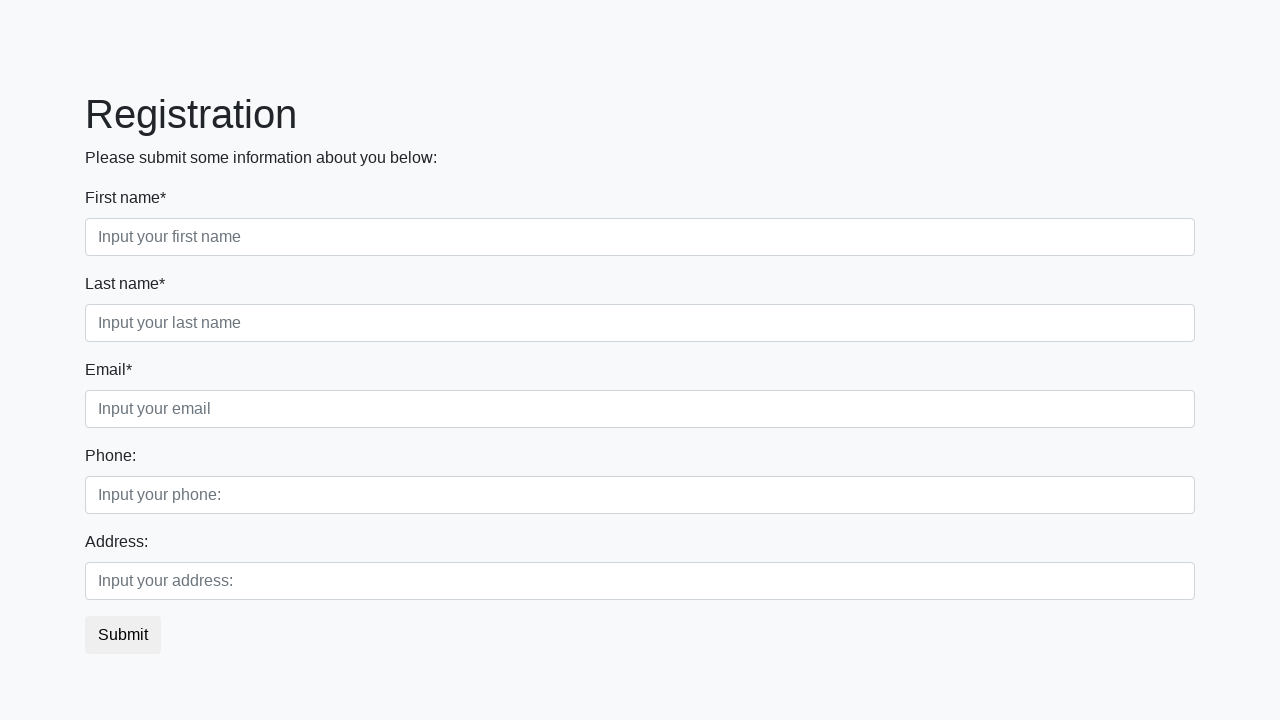

Filled first name field with 'Mikhail' on input[placeholder*="Input your first name"]
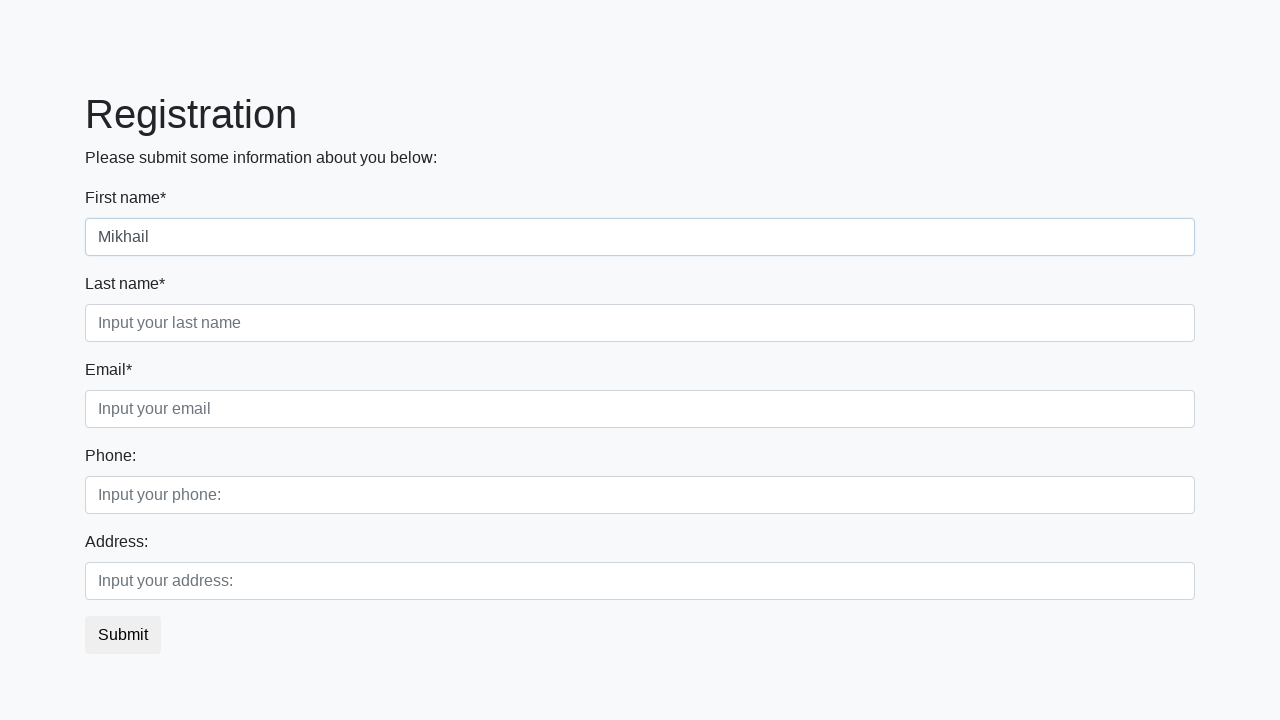

Filled last name field with 'Petrov' on input[placeholder*="Input your last name"]
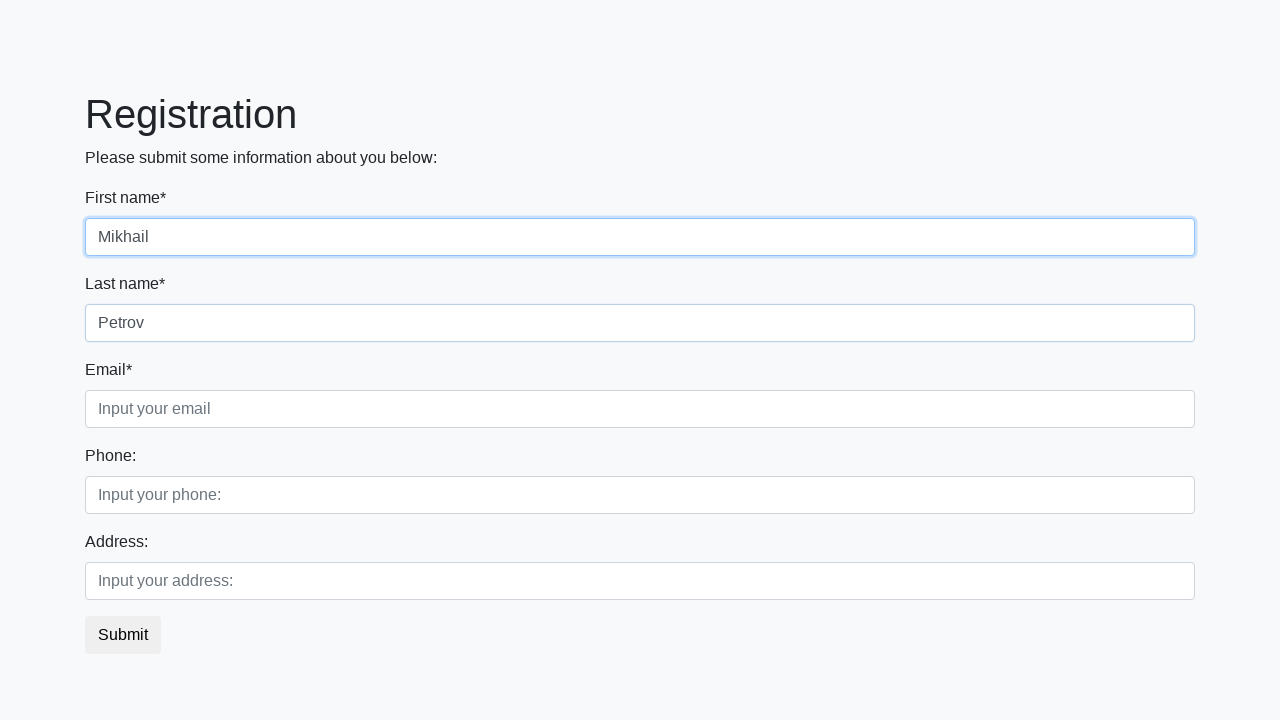

Filled email field with 'mikhail.petrov@testmail.com' on input[placeholder*="Input your email"]
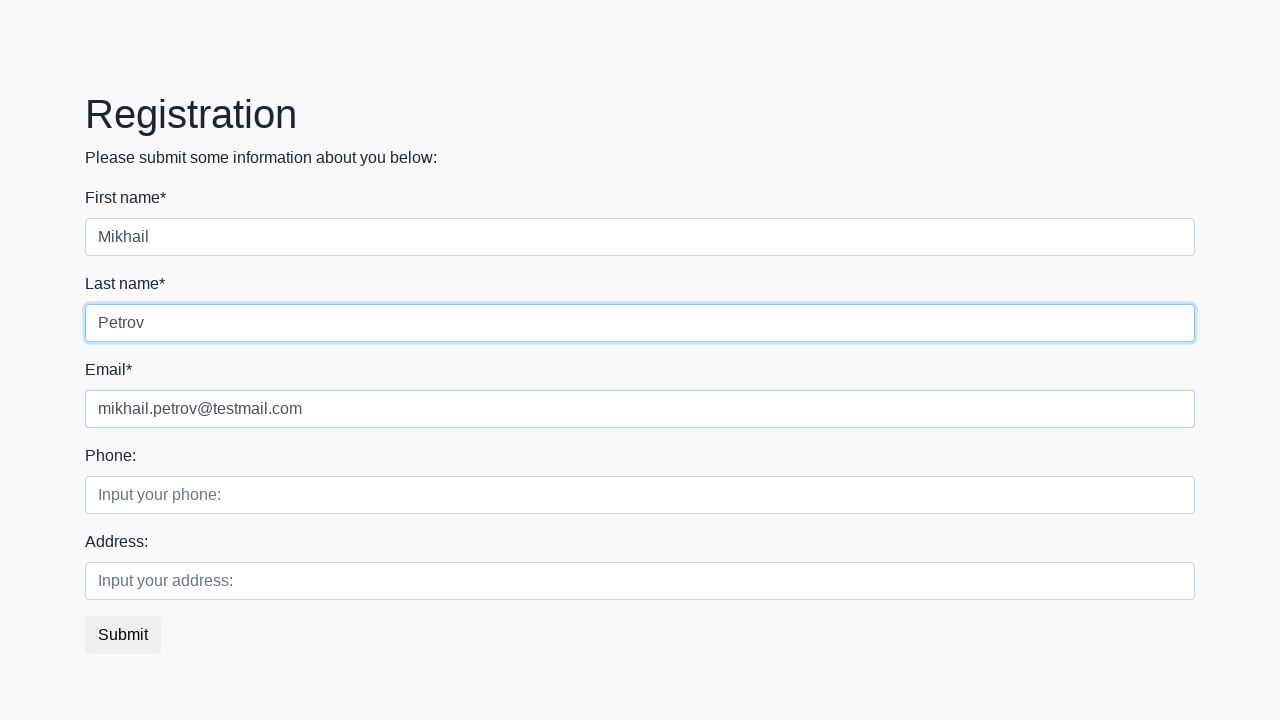

Filled phone field with '+74951234567' on input[placeholder*="Input your phone:"]
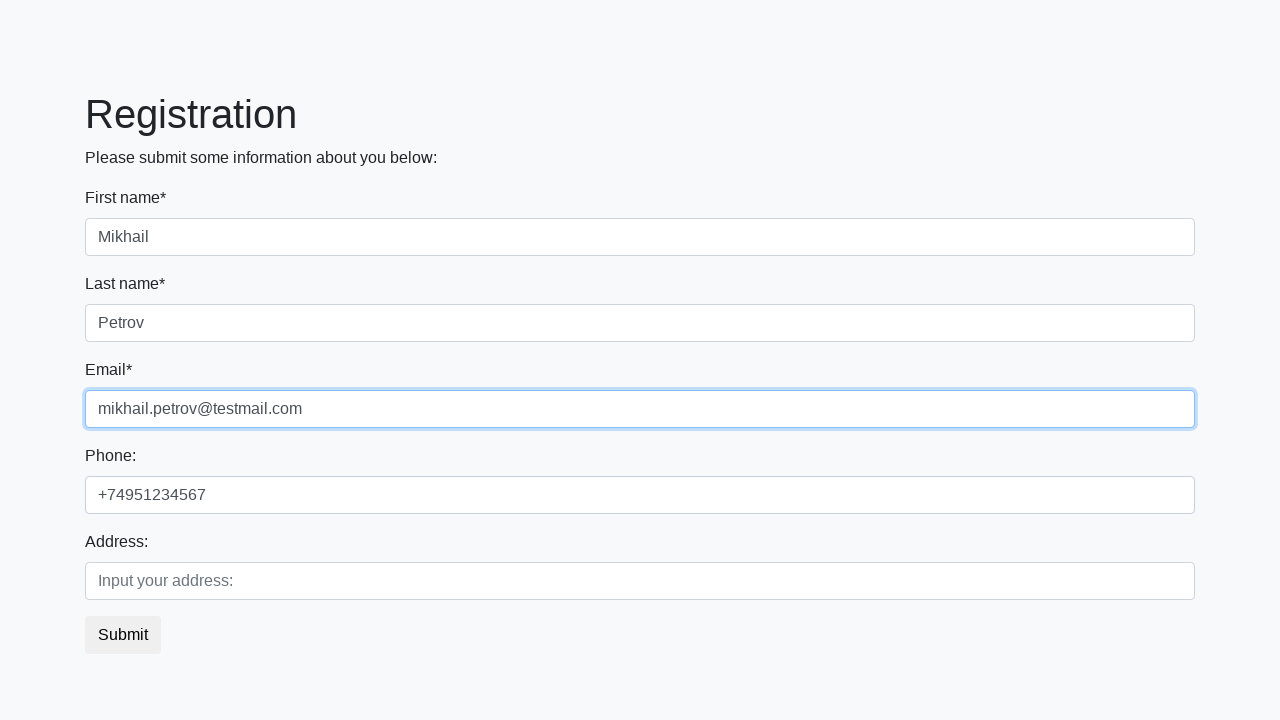

Filled address field with 'Moscow, Lenina str. 15' on input[placeholder*="Input your address:"]
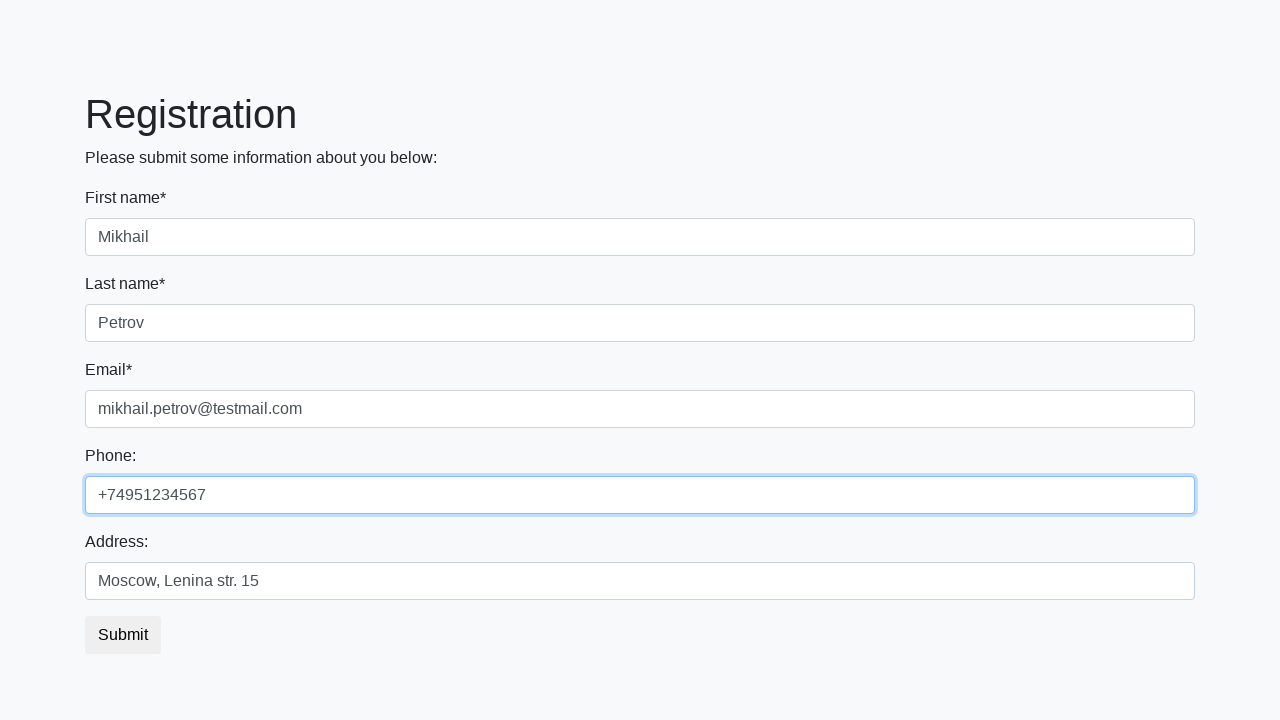

Clicked submit button to register at (123, 635) on button.btn
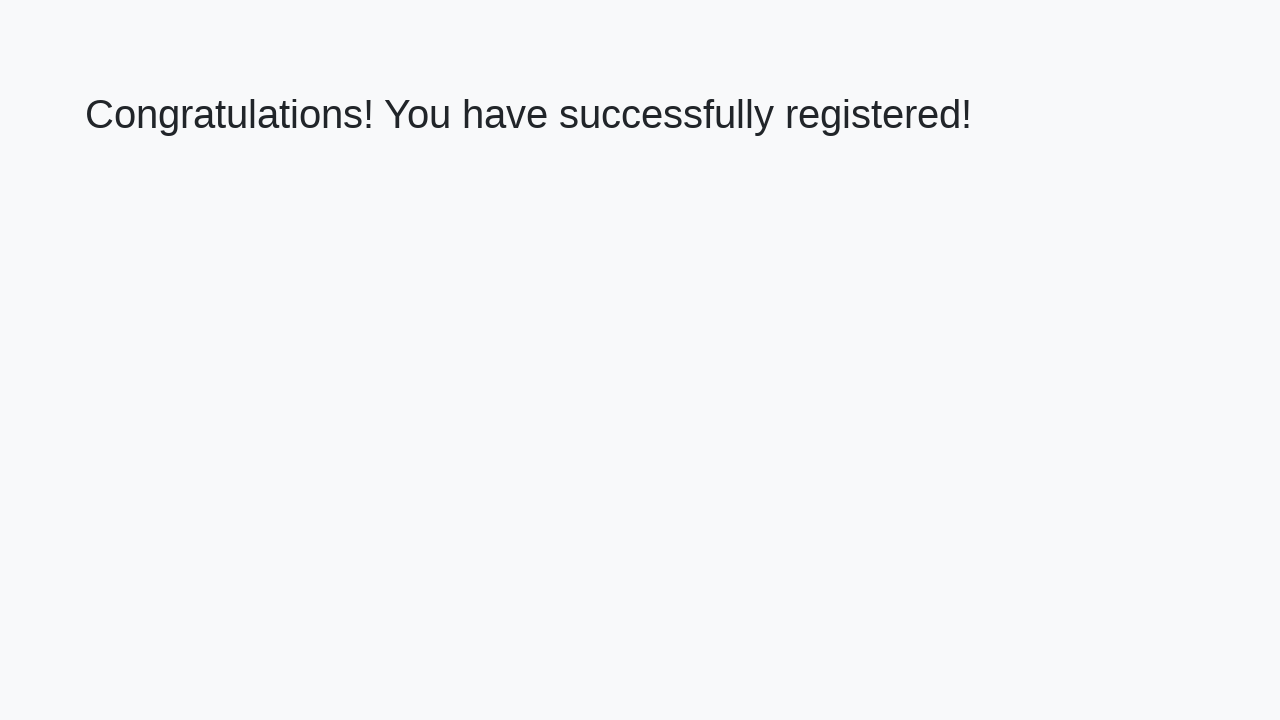

Success message loaded - registration completed
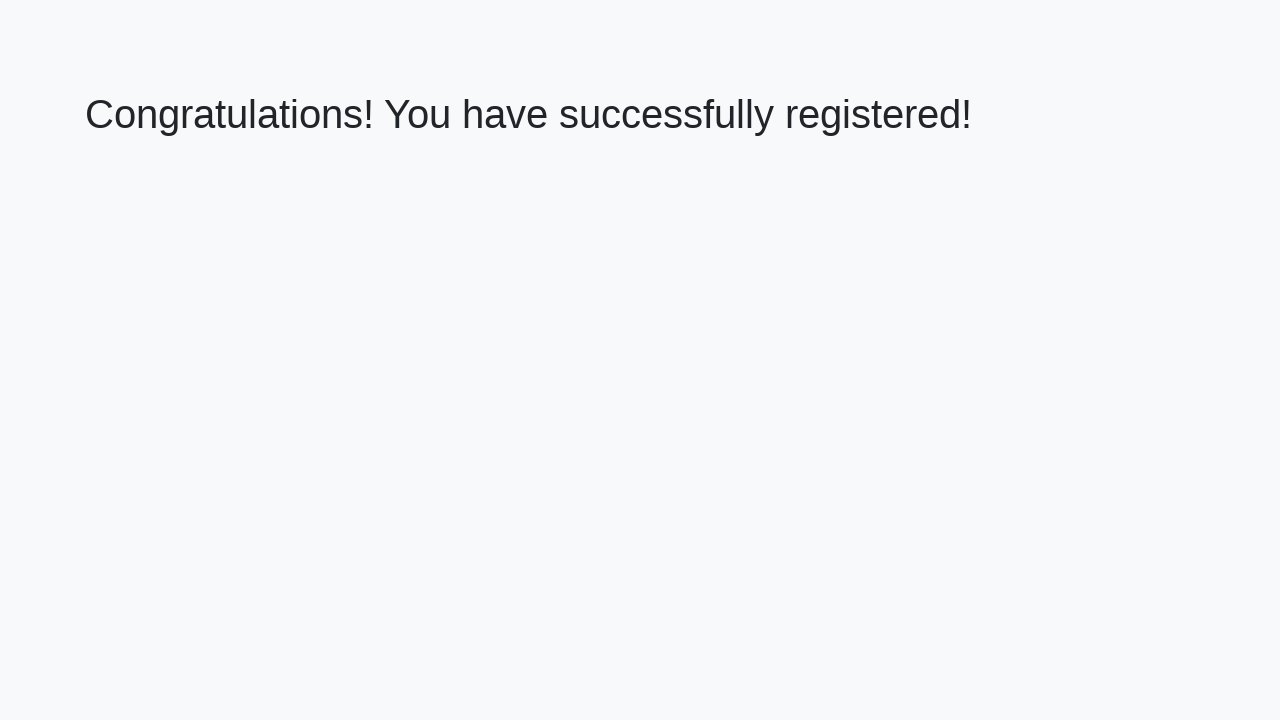

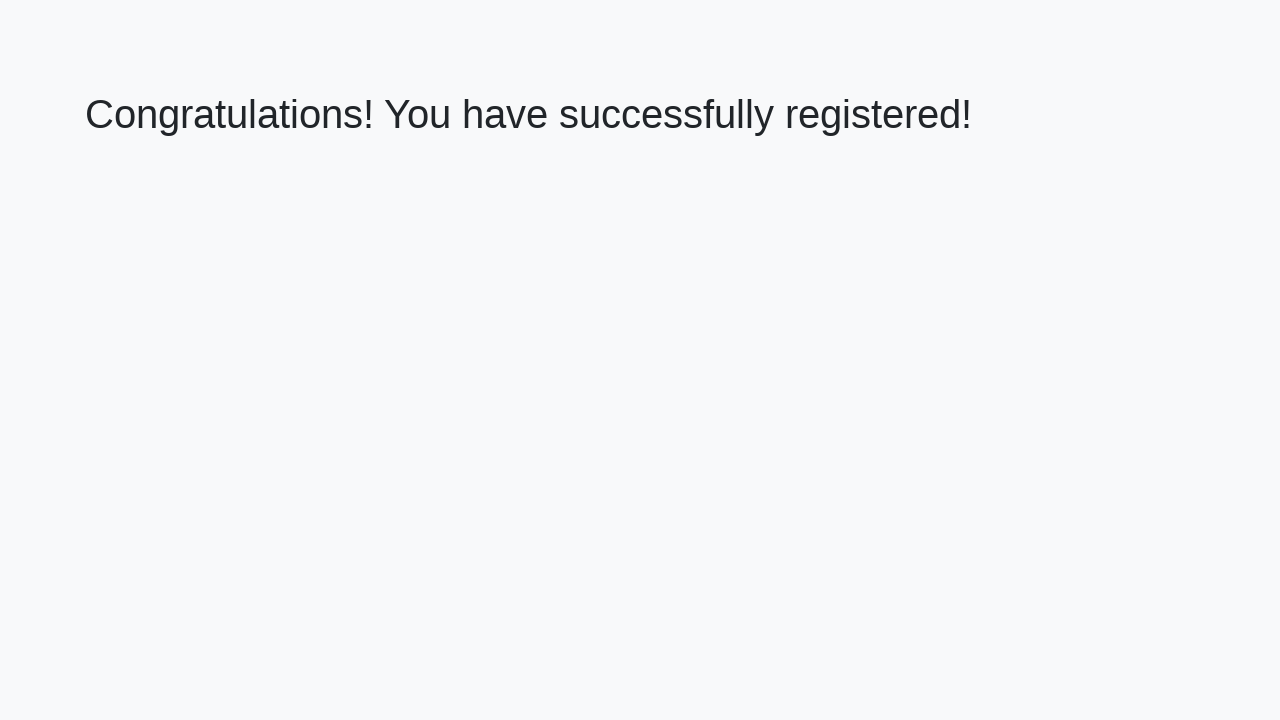